Tests a complete e-commerce shopping flow: searches for products containing "be", adds all matching items to cart, proceeds to checkout, applies a promo code, selects country, and places the order.

Starting URL: https://rahulshettyacademy.com/seleniumPractise/#/

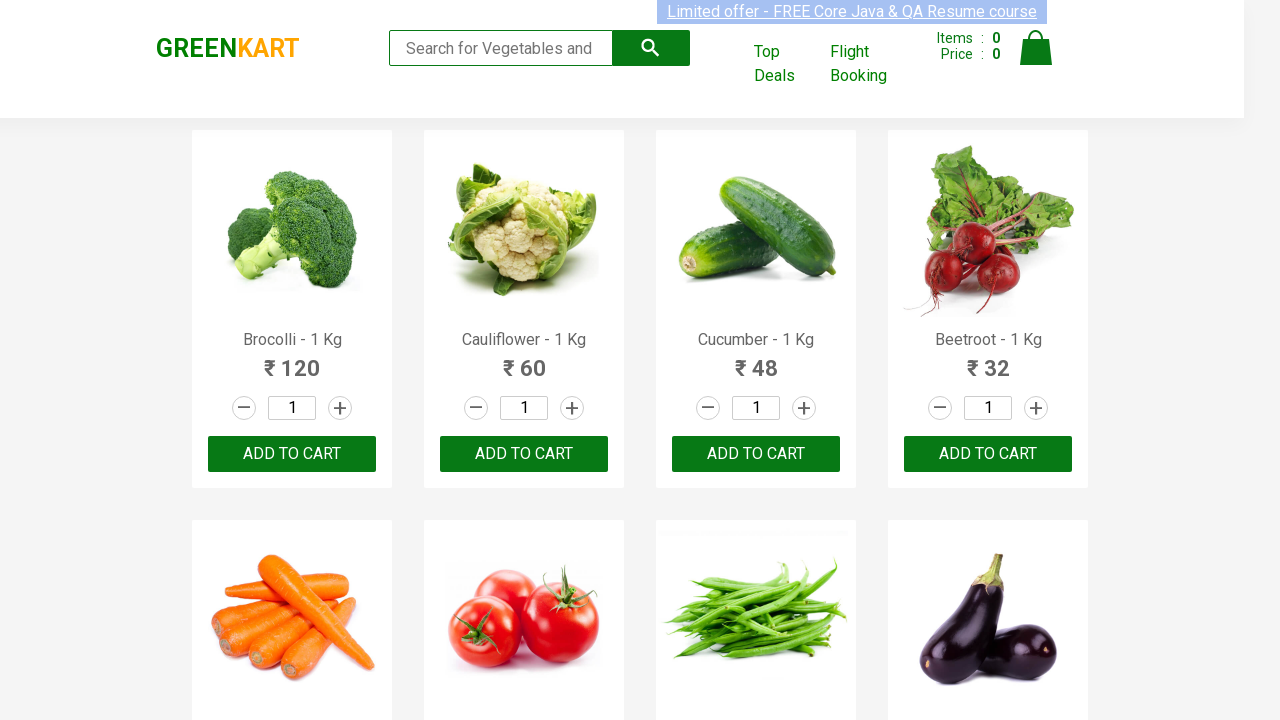

Filled search field with 'be' to find products on input[placeholder="Search for Vegetables and Fruits"]
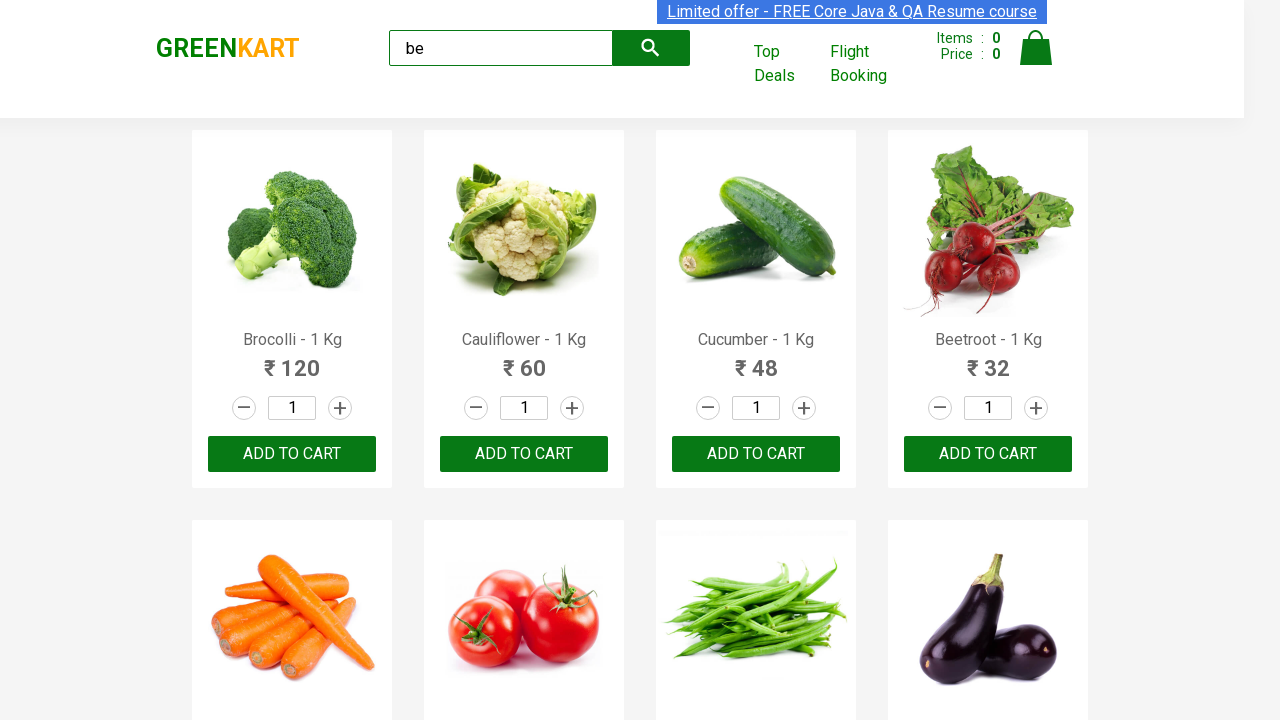

Waited for search results to load
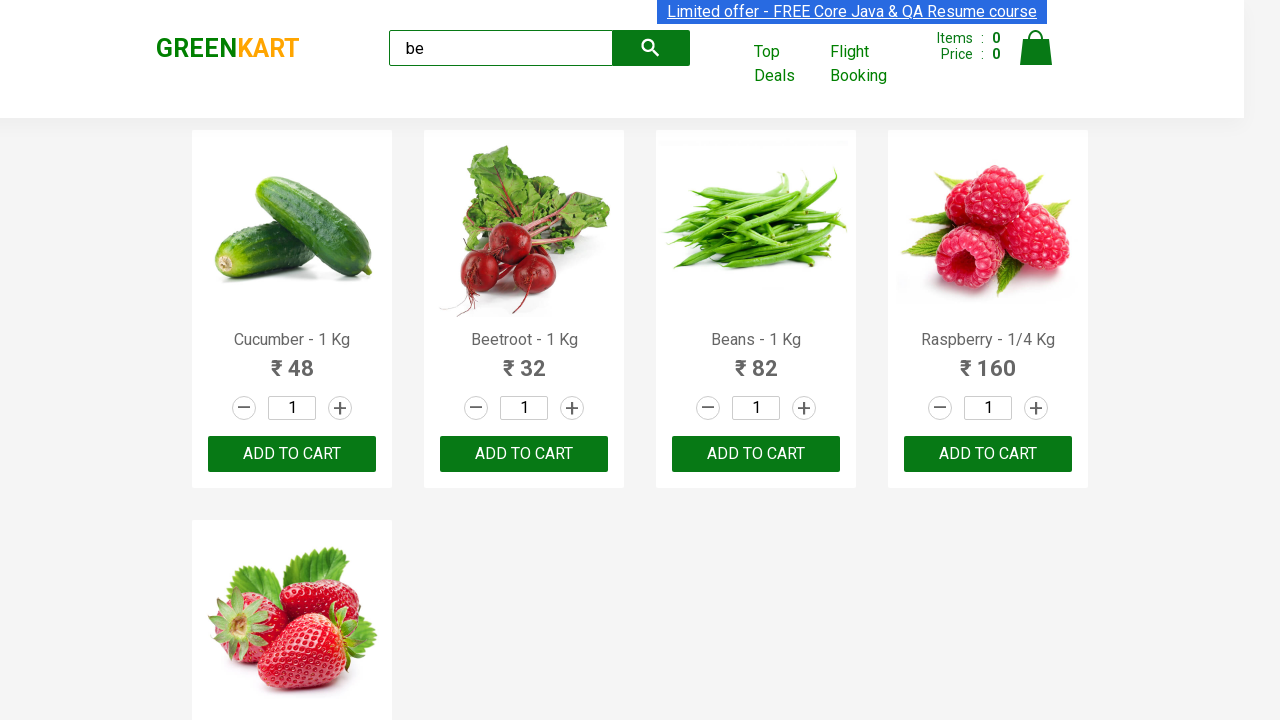

Found 5 products matching search criteria
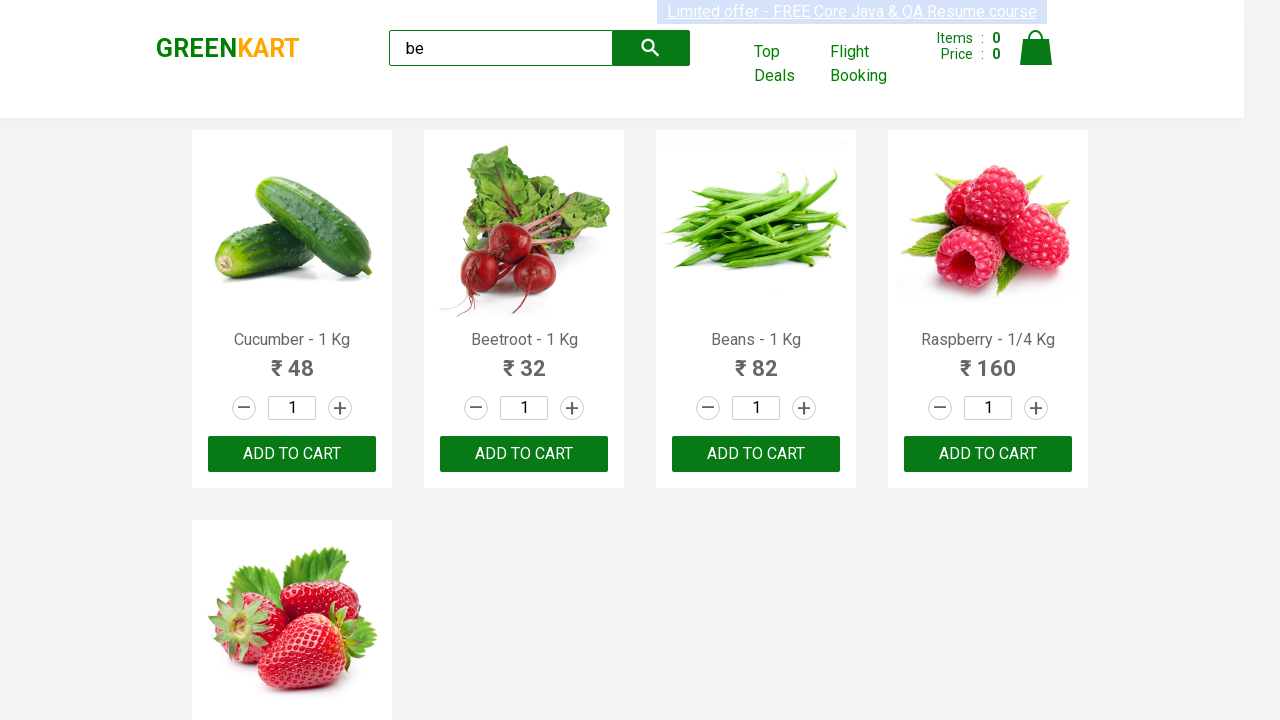

Added product 1 to cart at (292, 454) on xpath=//div[@class="product-action"]/button >> nth=0
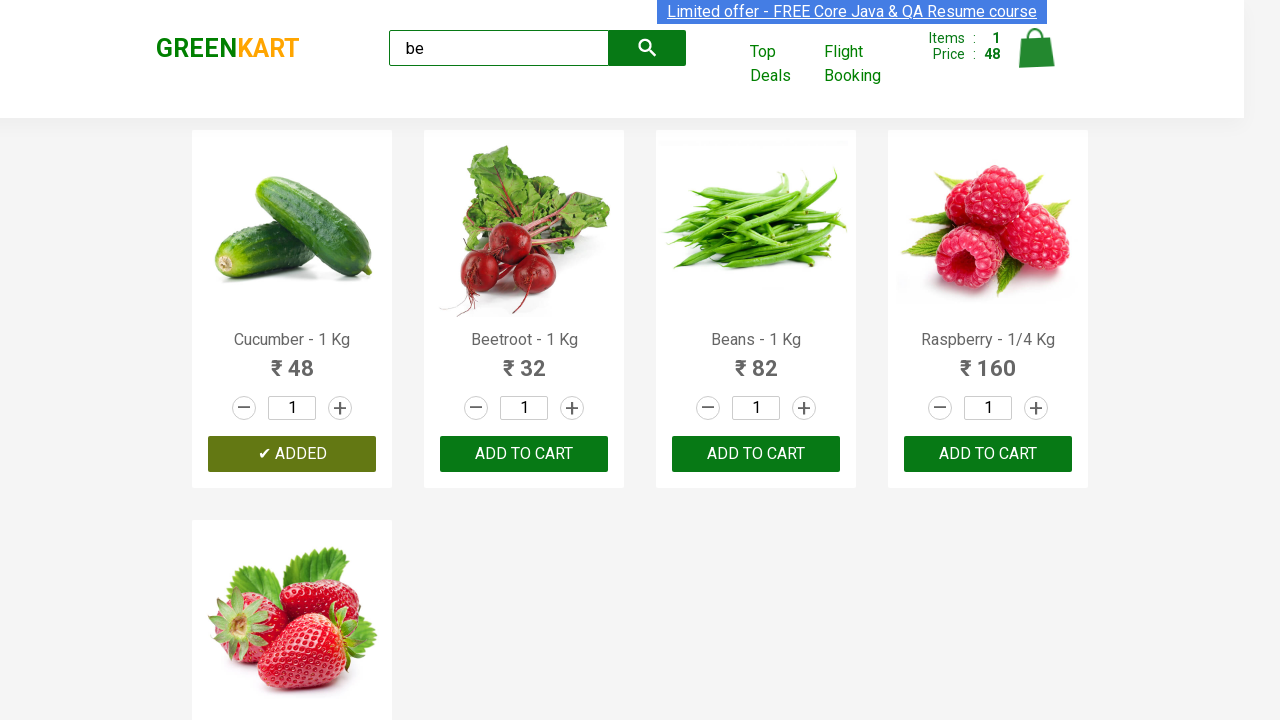

Added product 2 to cart at (524, 454) on xpath=//div[@class="product-action"]/button >> nth=1
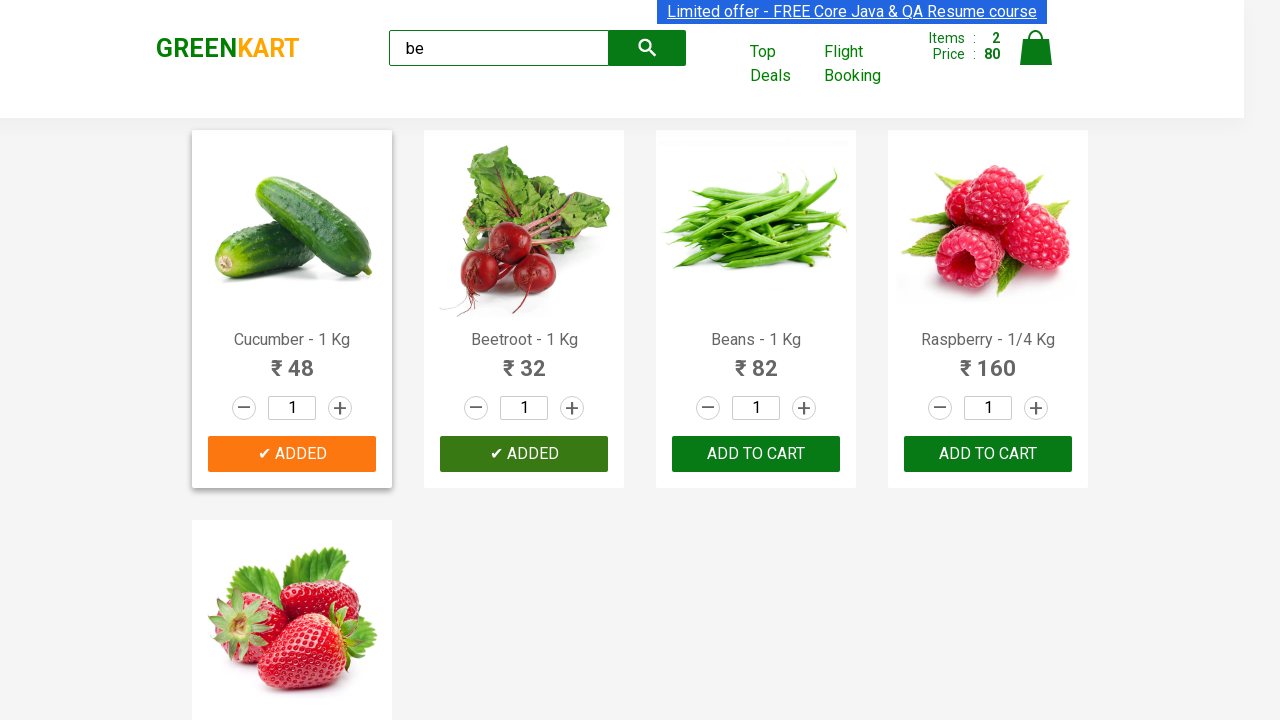

Added product 3 to cart at (756, 454) on xpath=//div[@class="product-action"]/button >> nth=2
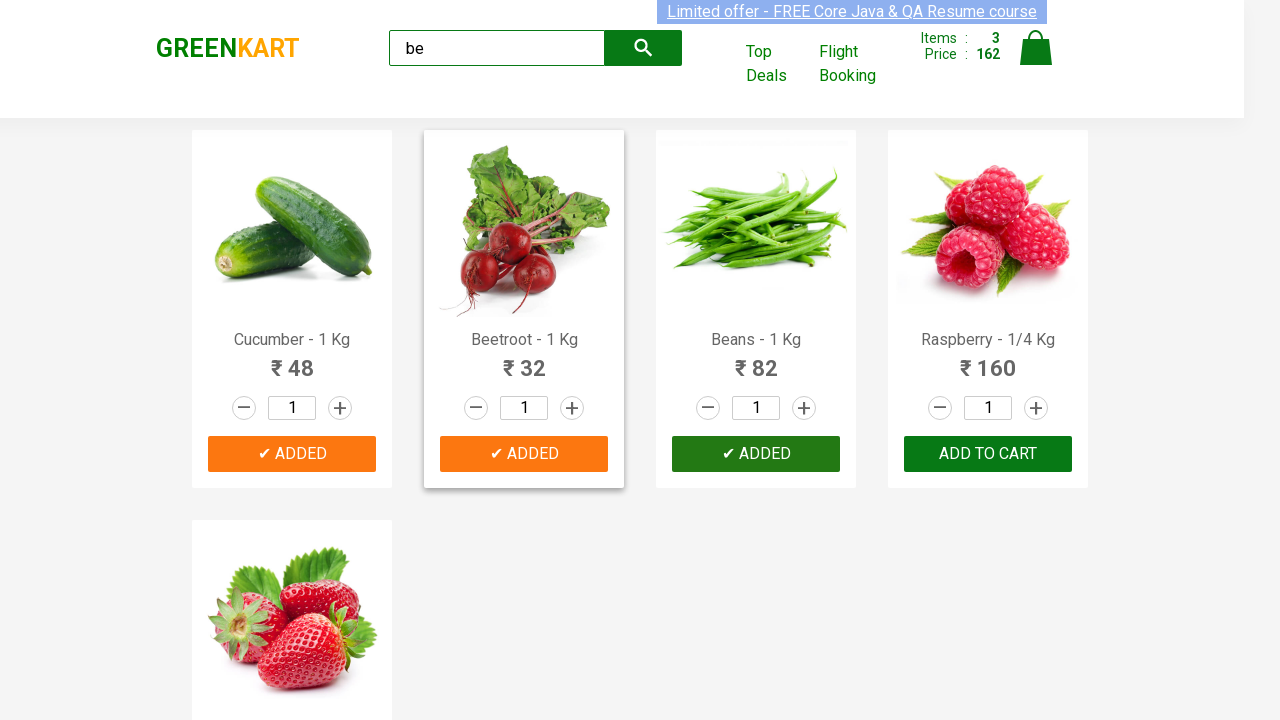

Added product 4 to cart at (988, 454) on xpath=//div[@class="product-action"]/button >> nth=3
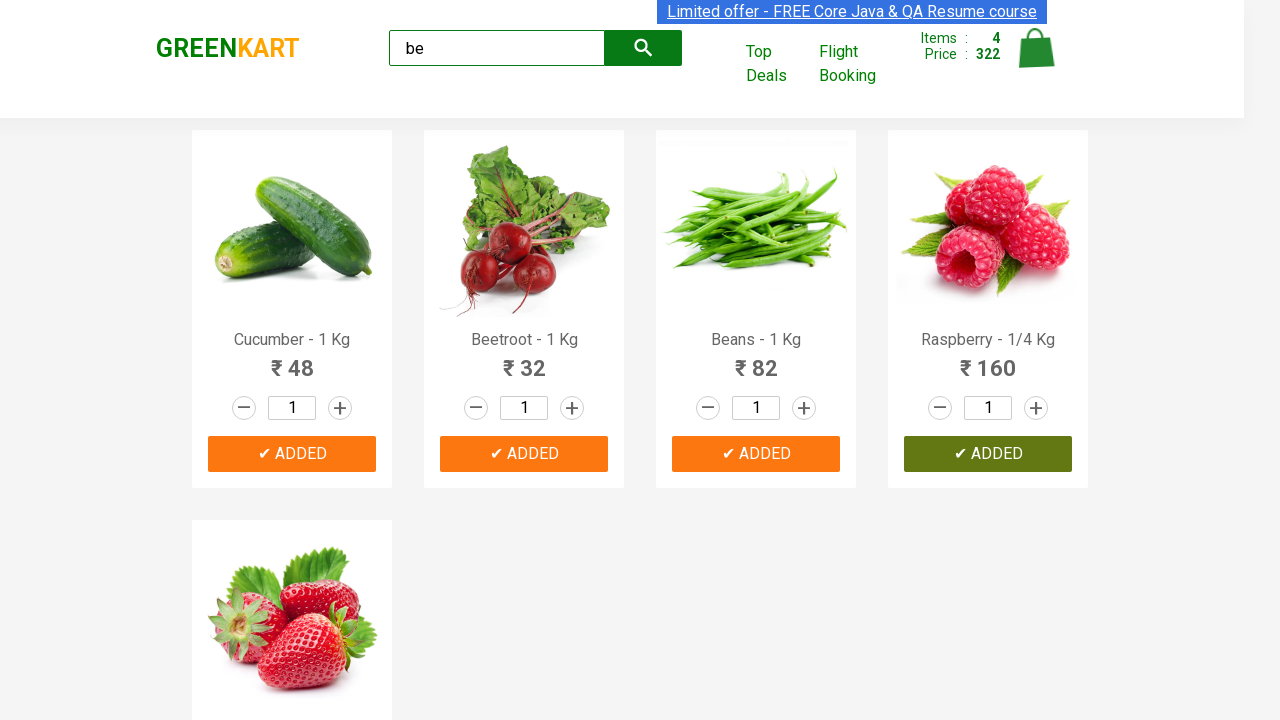

Added product 5 to cart at (292, 569) on xpath=//div[@class="product-action"]/button >> nth=4
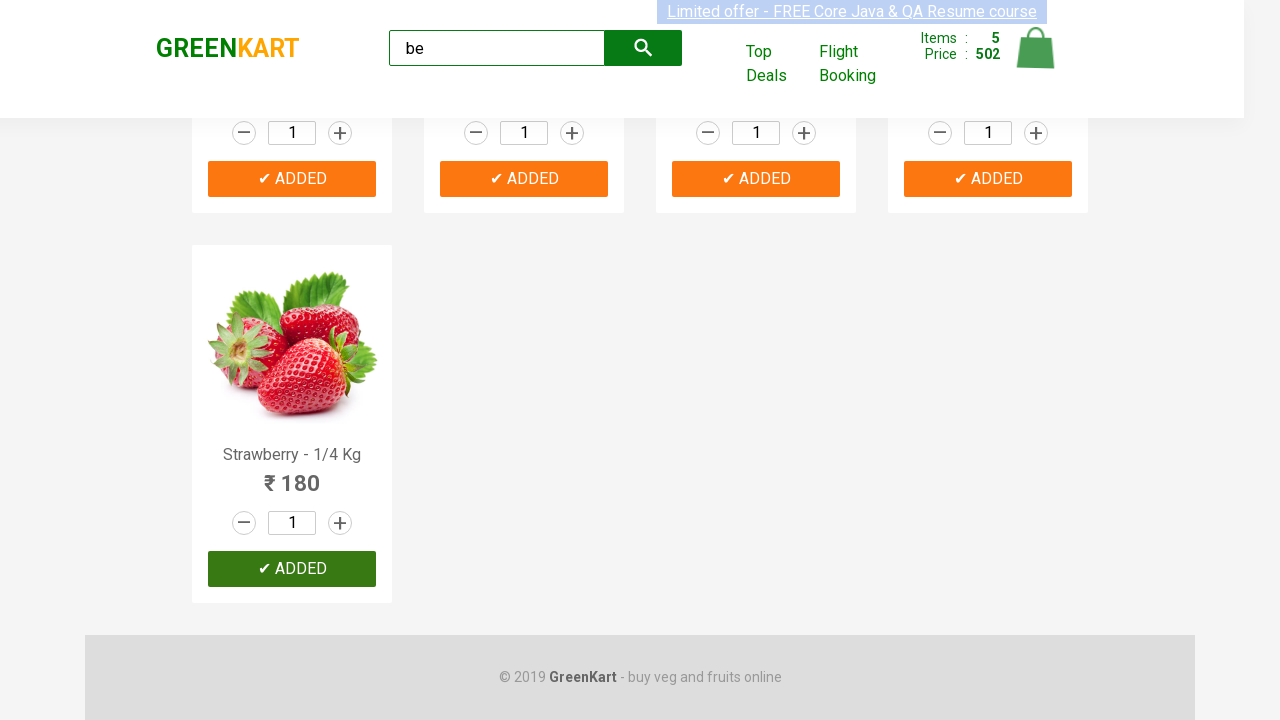

Clicked on cart icon to view shopping cart at (1036, 48) on img[alt='Cart']
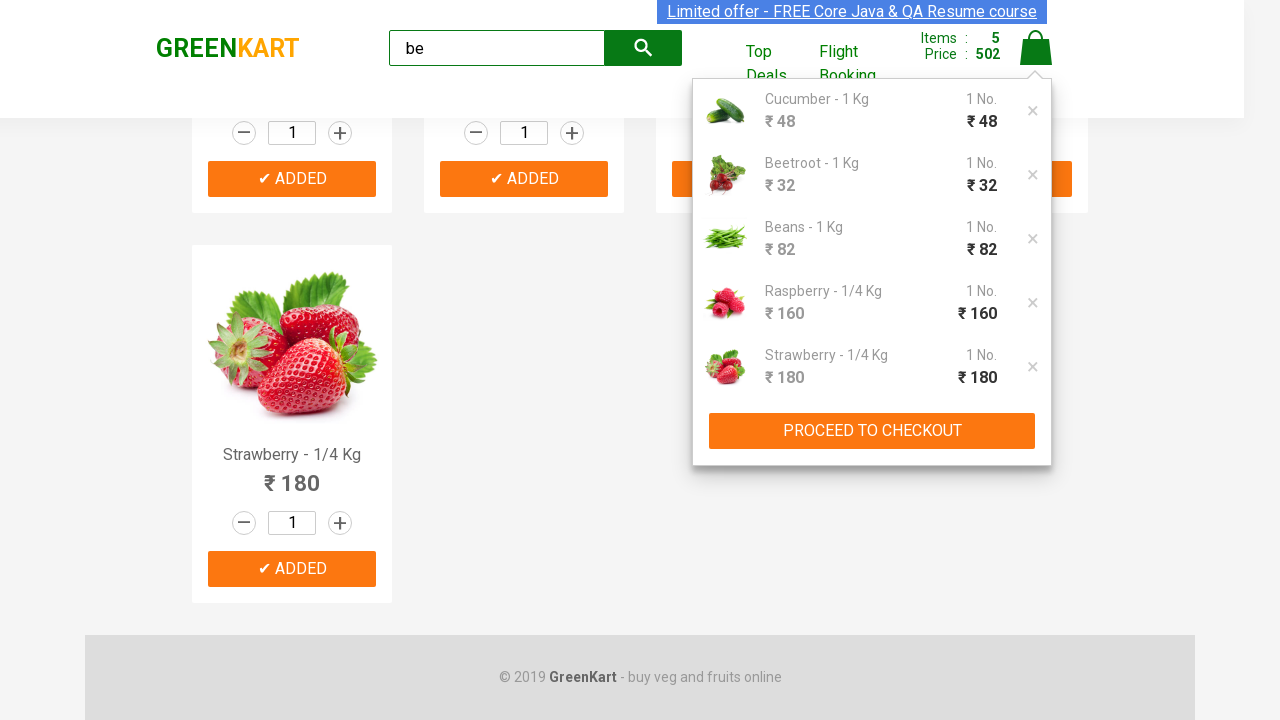

Clicked proceed to checkout button at (872, 431) on xpath=//button[text()="PROCEED TO CHECKOUT"]
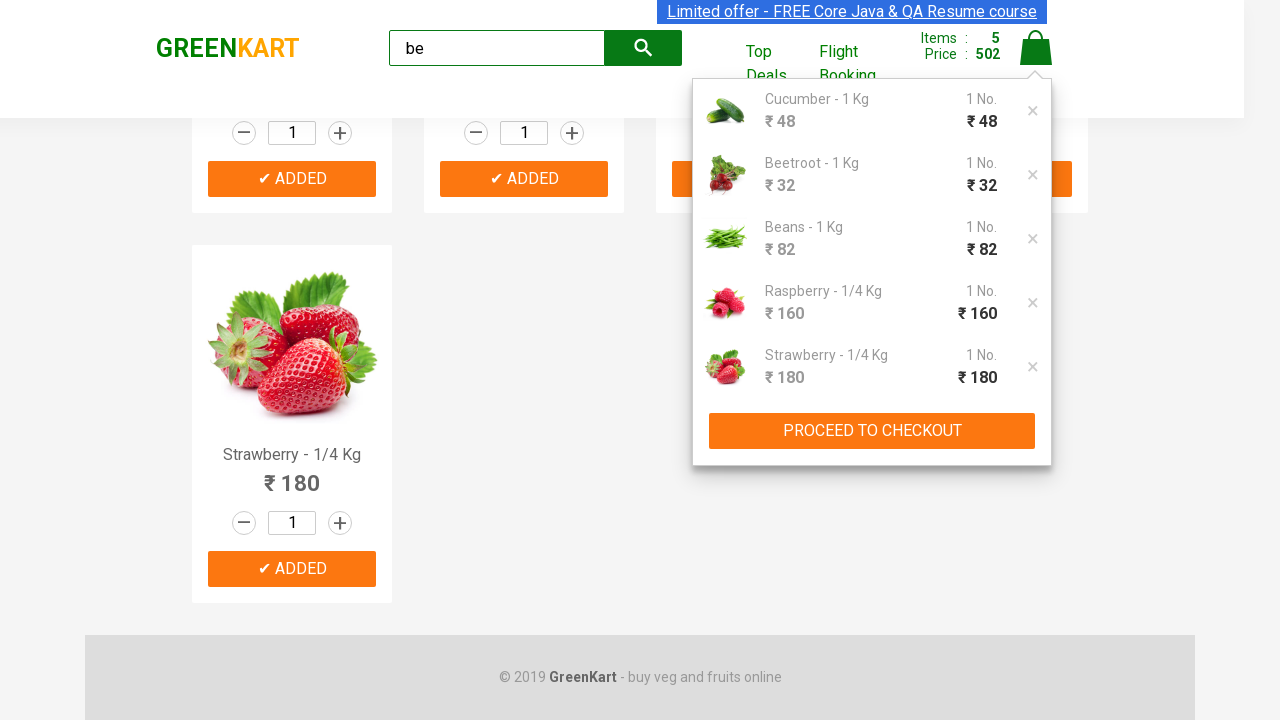

Checkout page loaded successfully
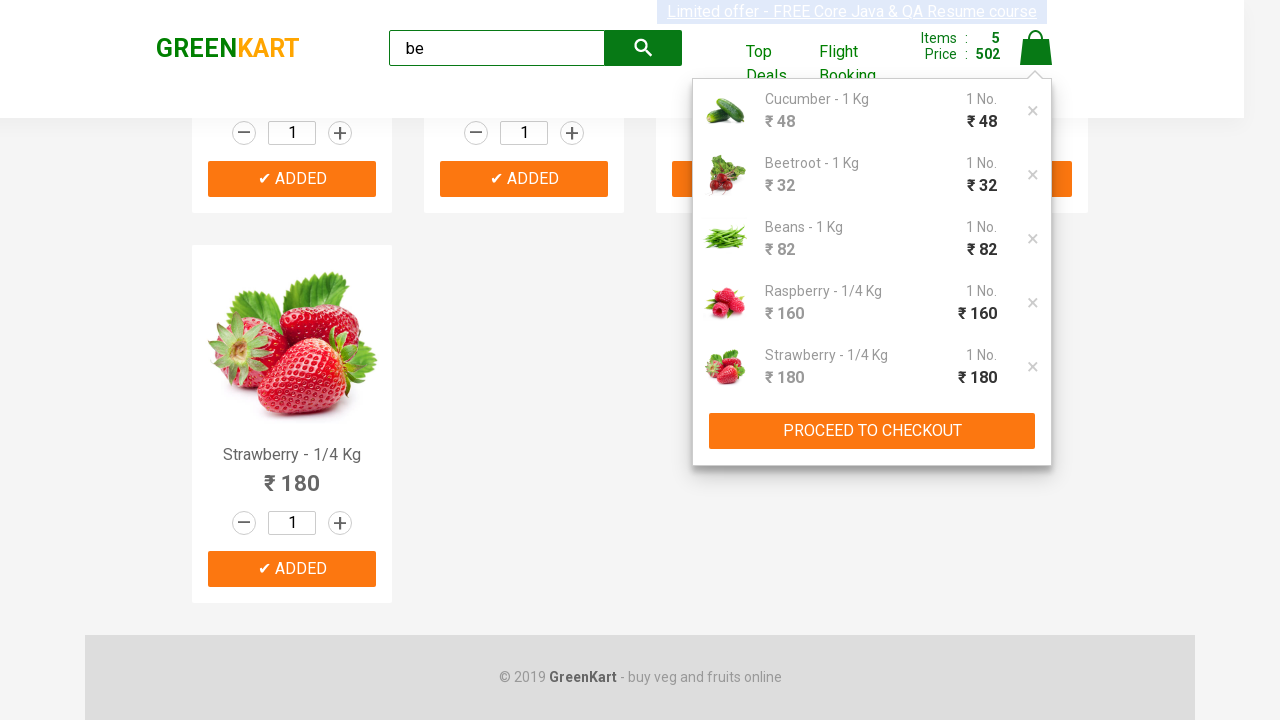

Entered promo code 'rahulshettyacademy' on .promoCode
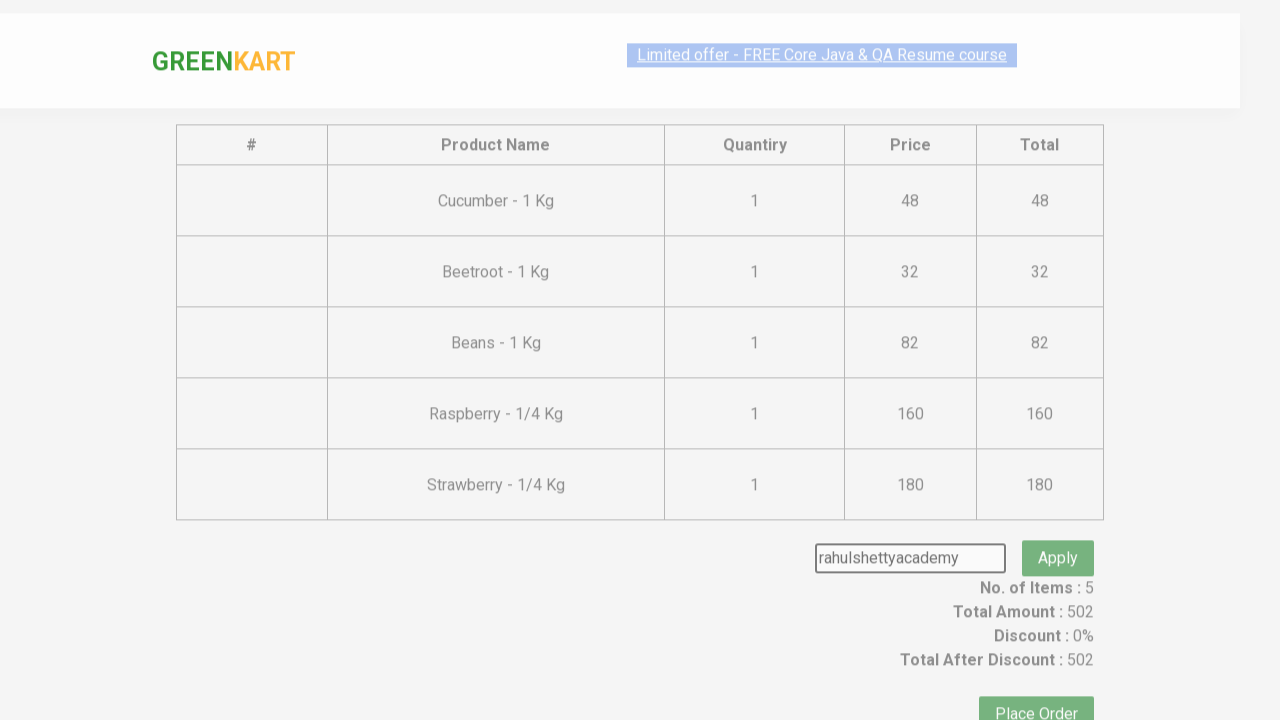

Clicked apply promo button at (1058, 530) on button.promoBtn
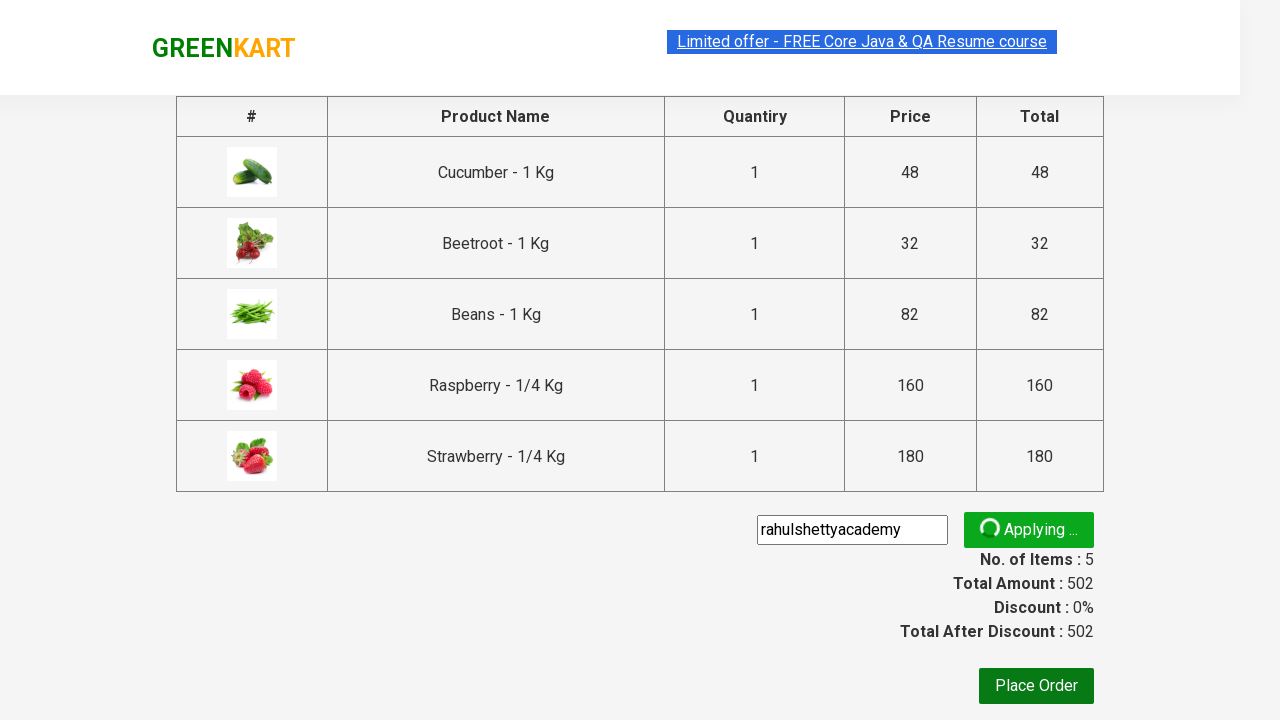

Waited for promo code to be applied
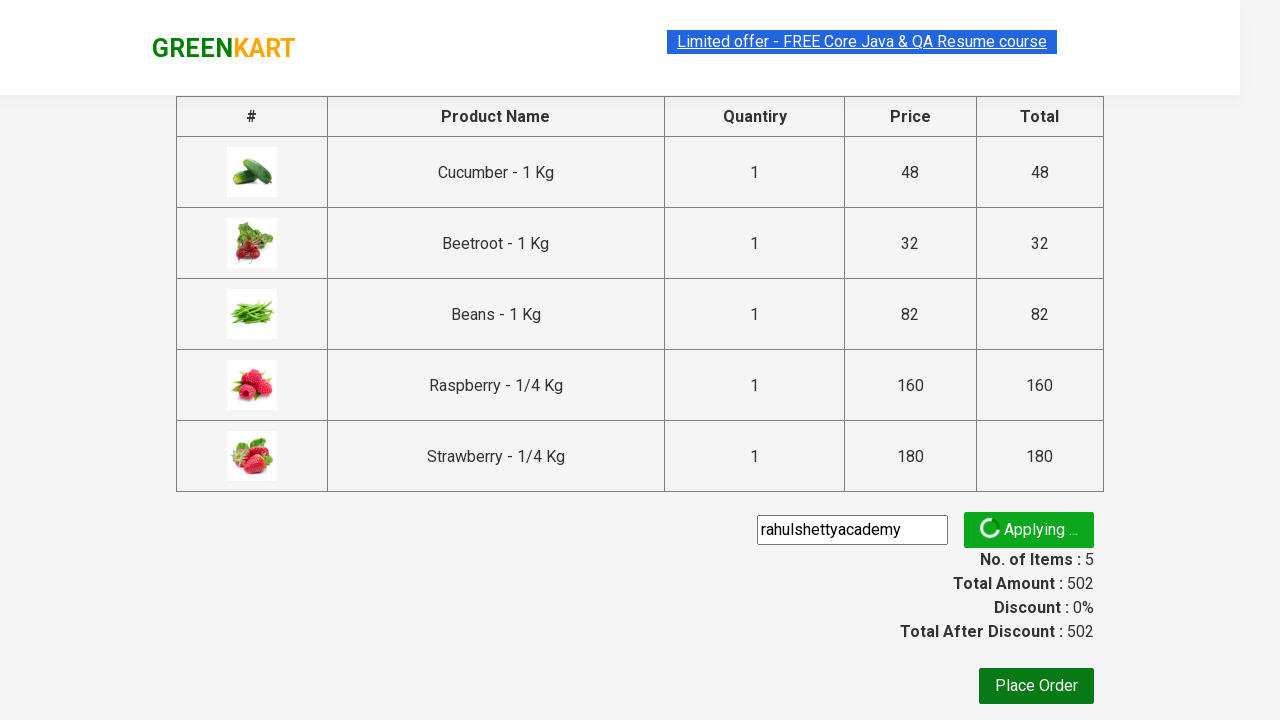

Clicked Place Order button at (1036, 686) on xpath=//button[text()="Place Order"]
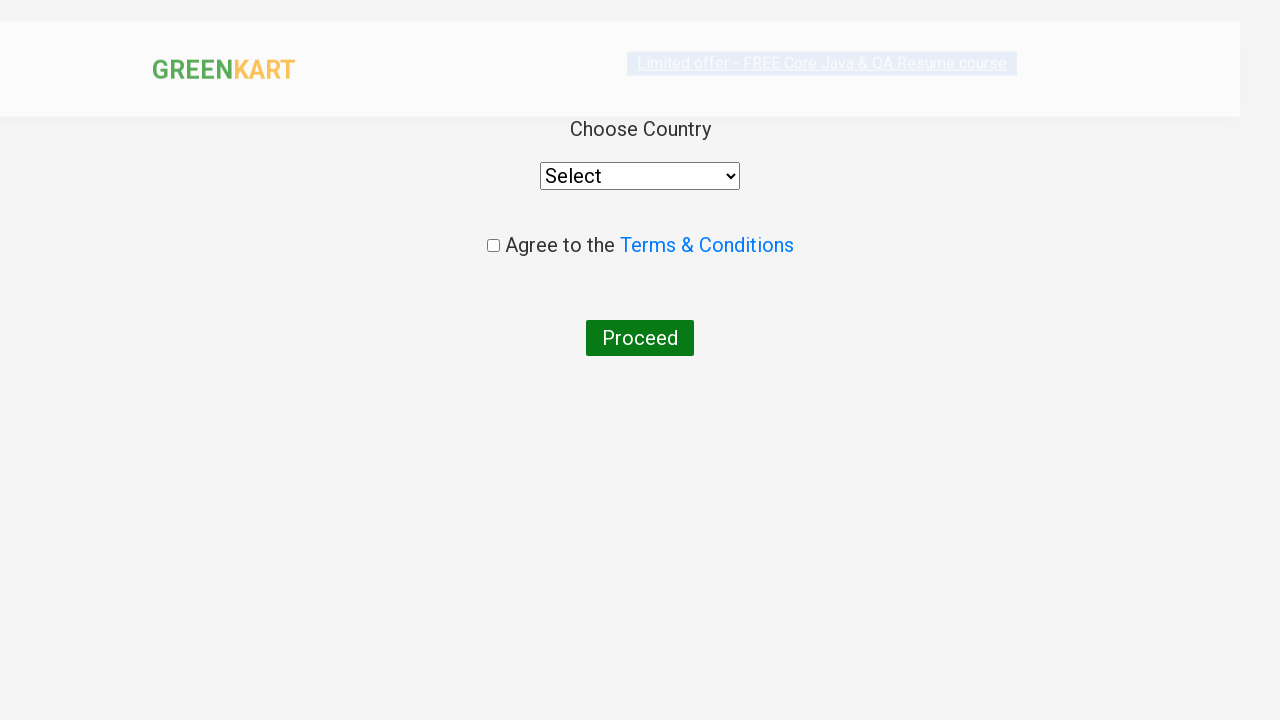

Selected 'India' from country dropdown on select[style="width: 200px;"]
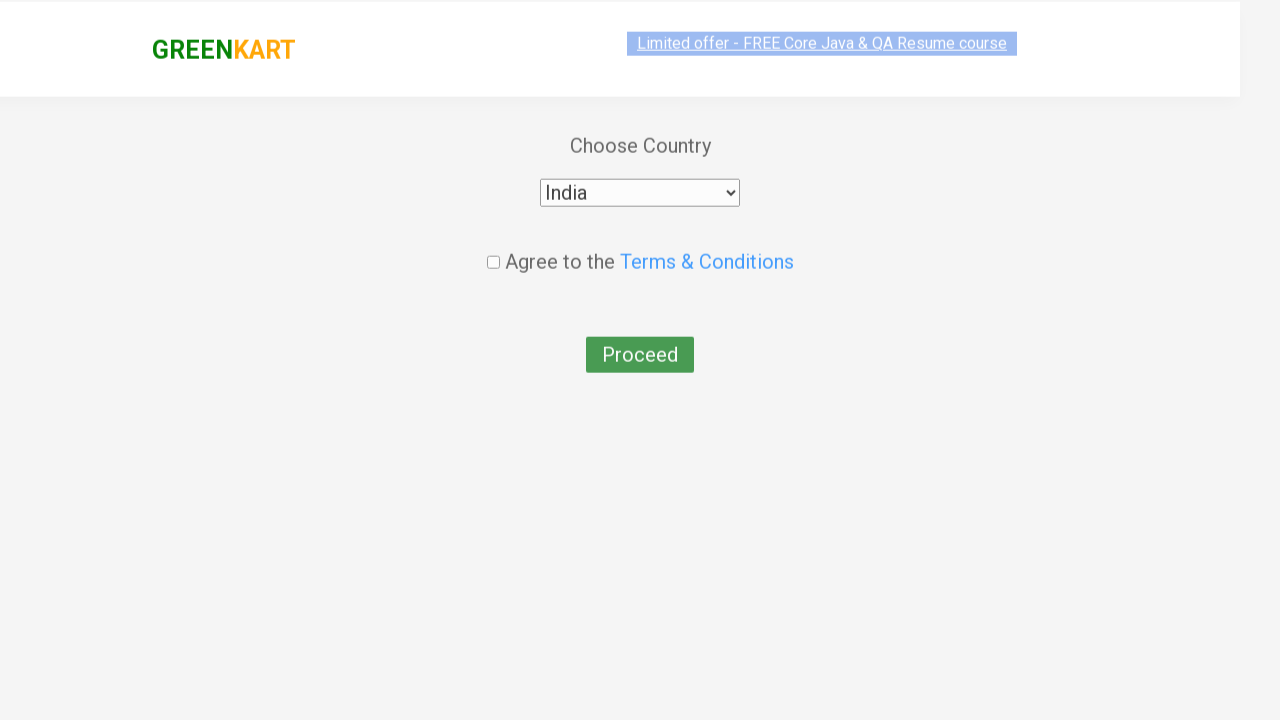

Checked agreement checkbox at (493, 246) on .chkAgree
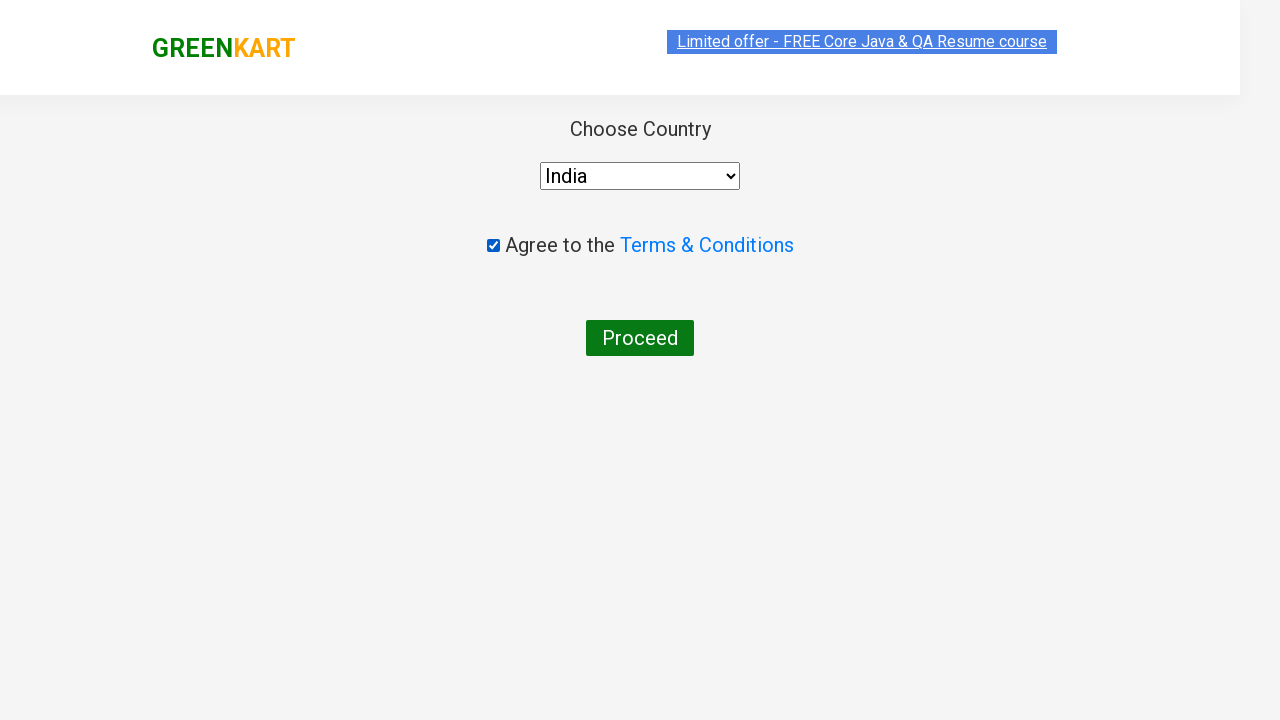

Clicked final submit button to complete order at (640, 338) on button
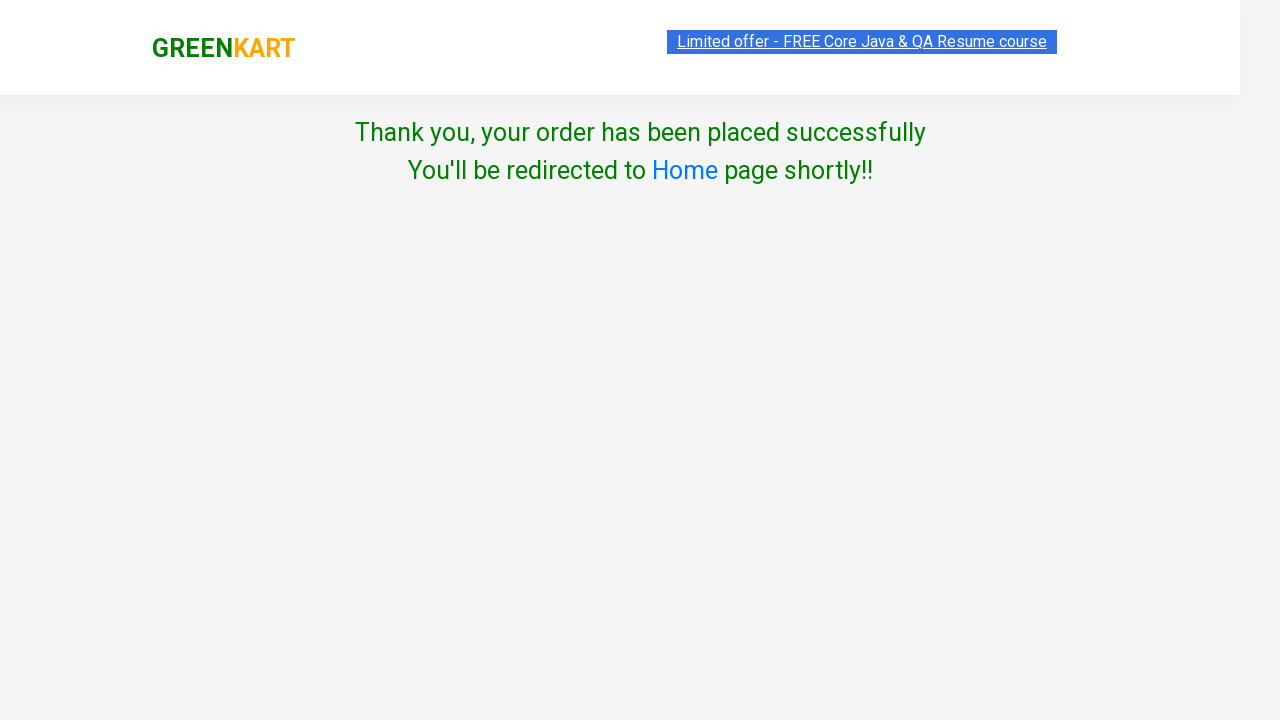

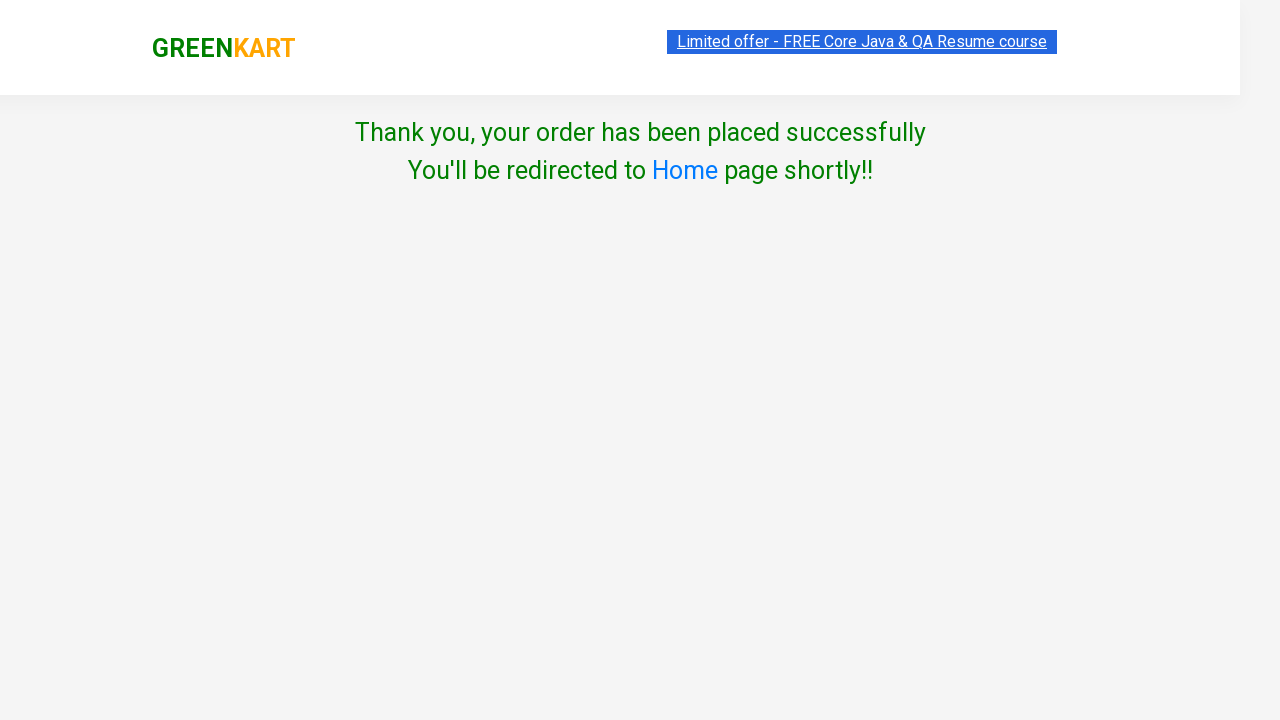